Tests the contact form functionality on Demoblaze by clicking the Contact tab, filling in email, name, and message fields, then submitting the form and verifying the confirmation alert appears.

Starting URL: https://www.demoblaze.com

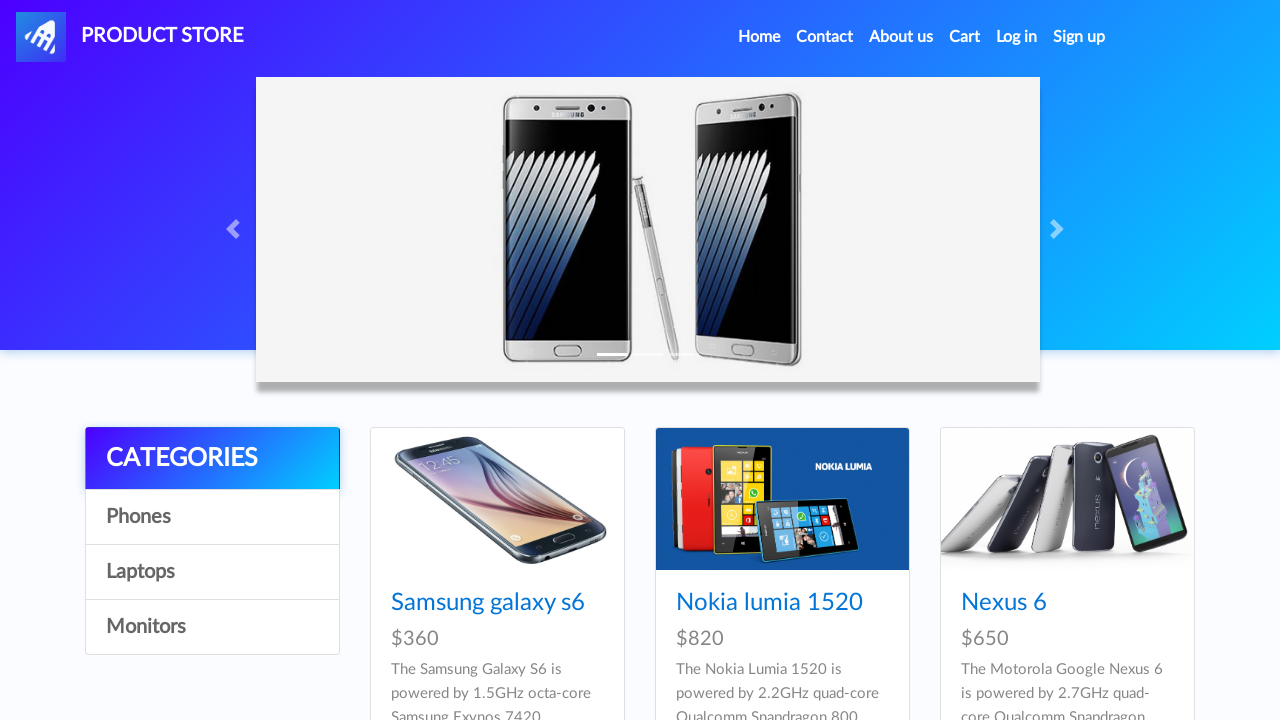

Home page loaded - navigation bar is visible
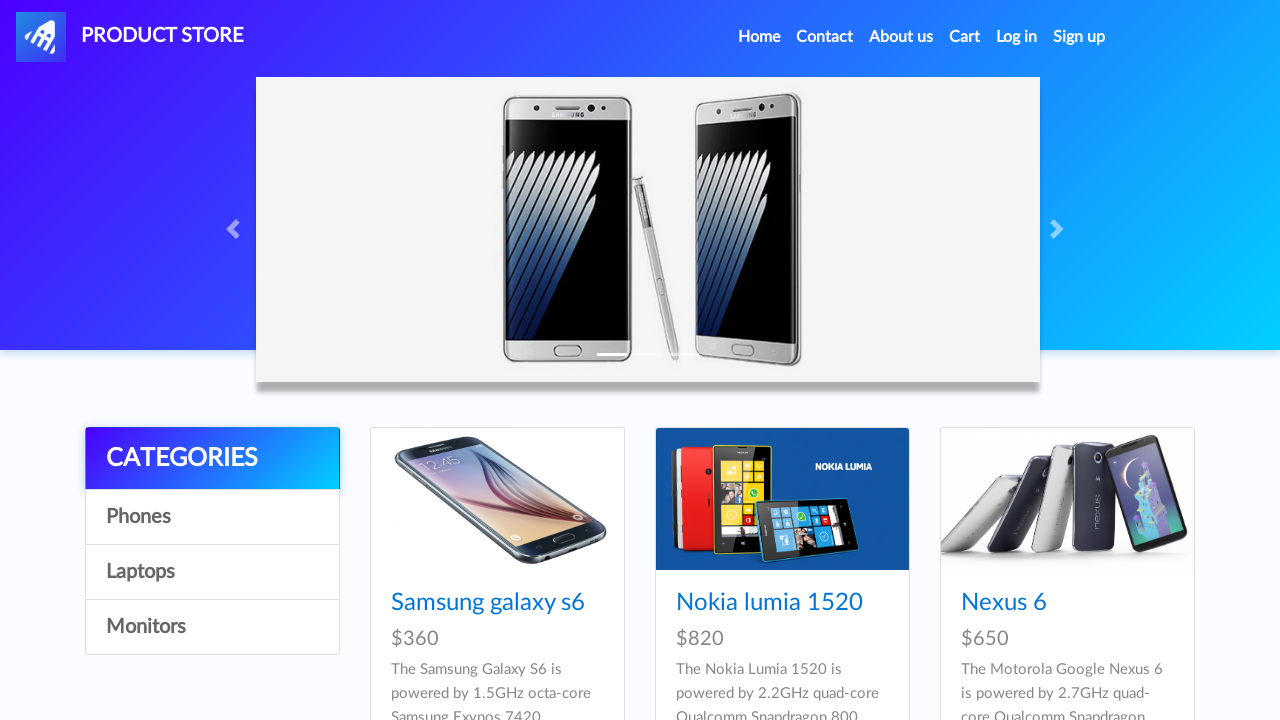

Clicked Contact tab in navigation bar at (825, 37) on a[data-target='#exampleModal']
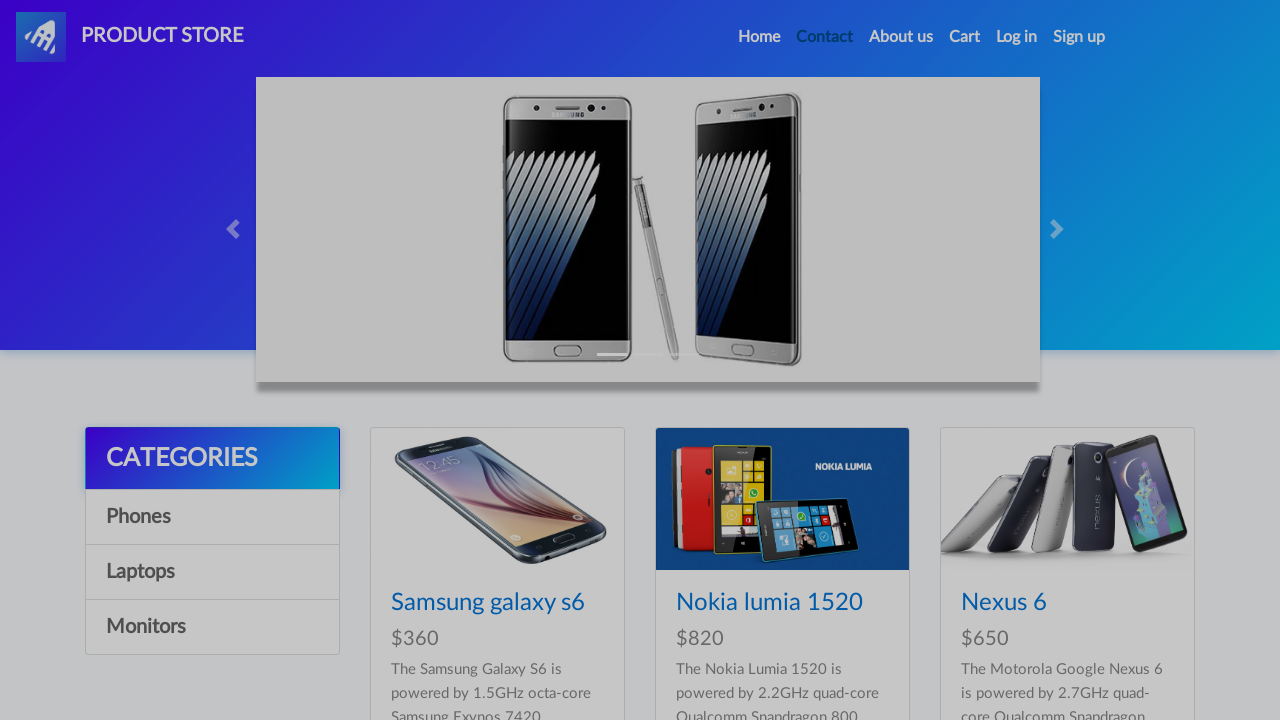

Contact modal form appeared
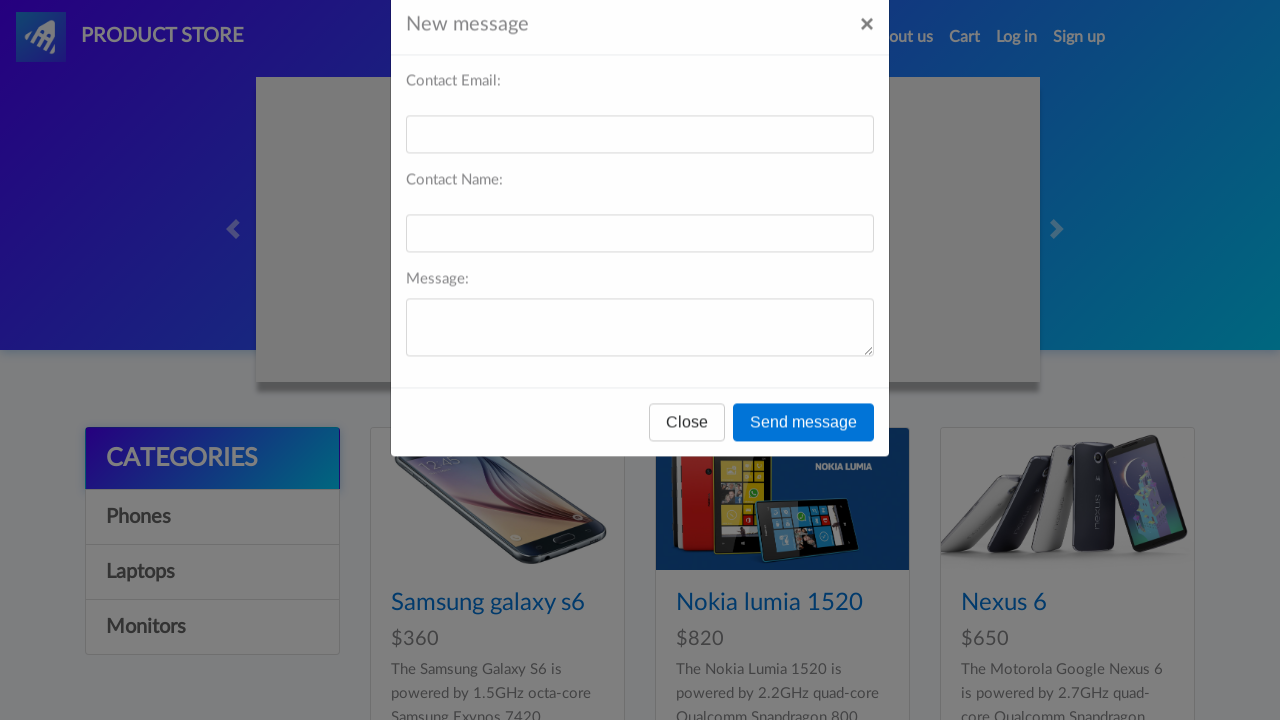

Filled email field with 'test@test.com' on #recipient-email
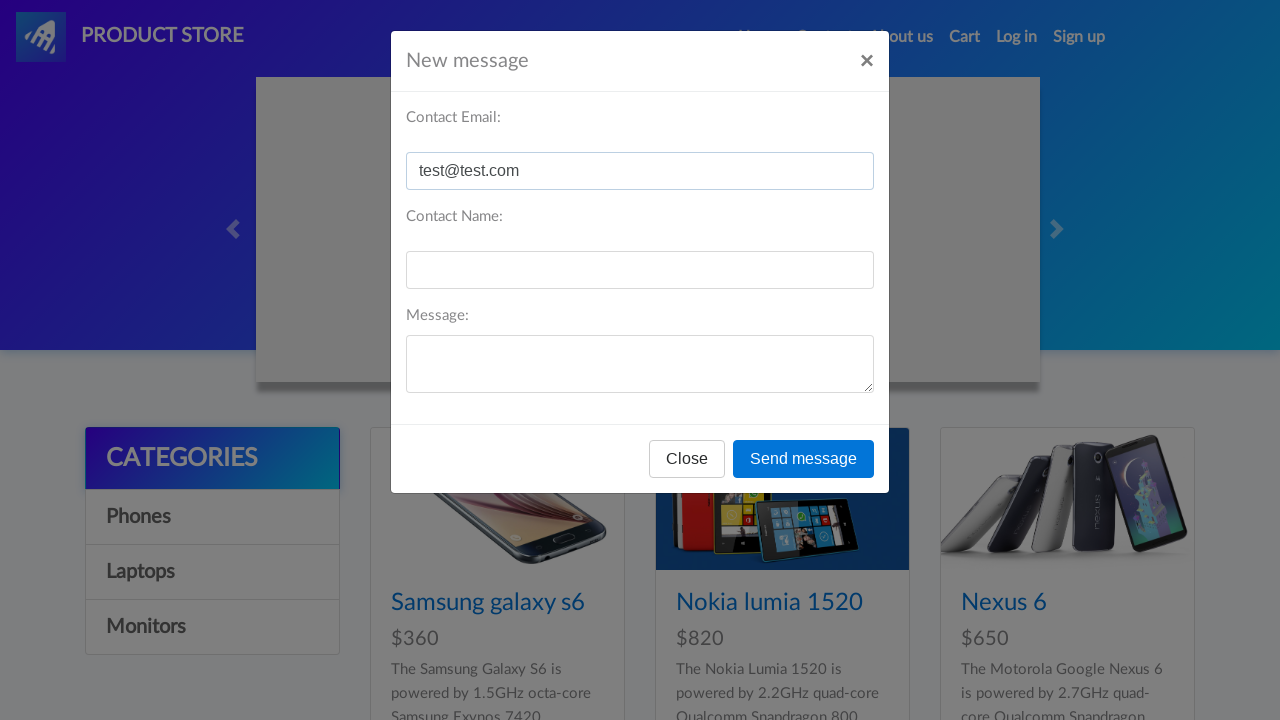

Filled name field with 'abcd' on #recipient-name
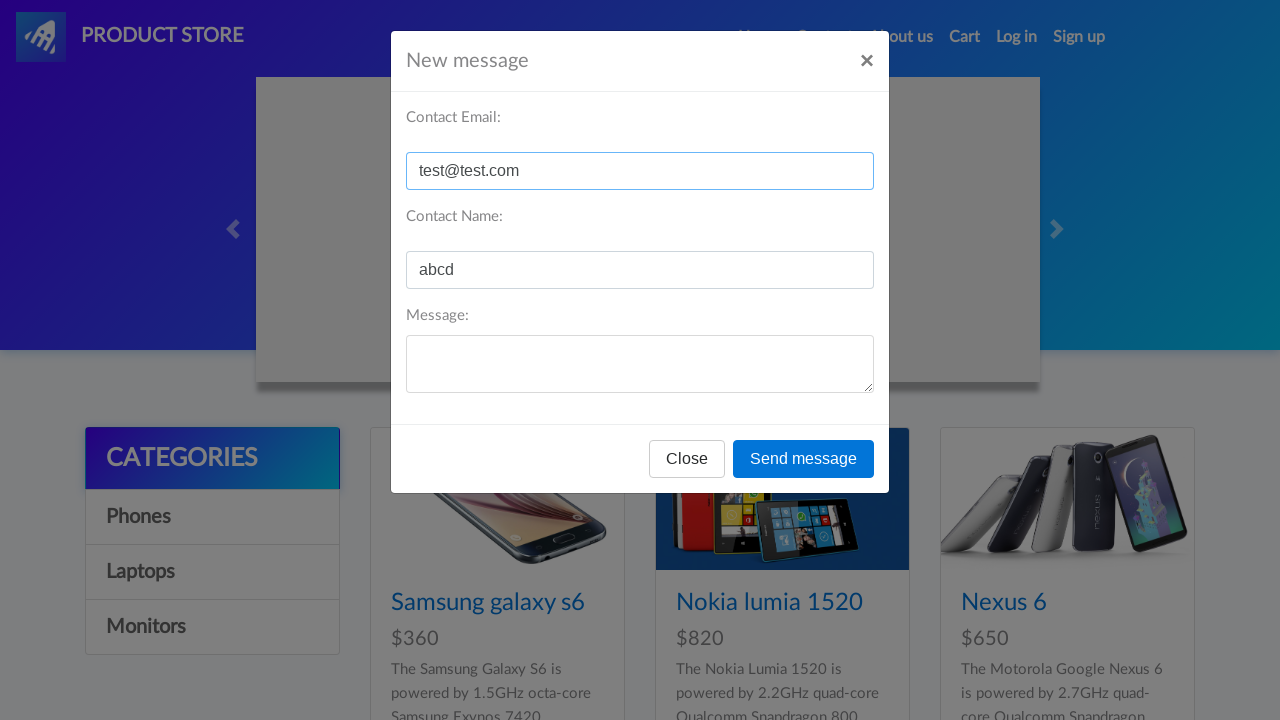

Filled message field with 'Message for testing' on #message-text
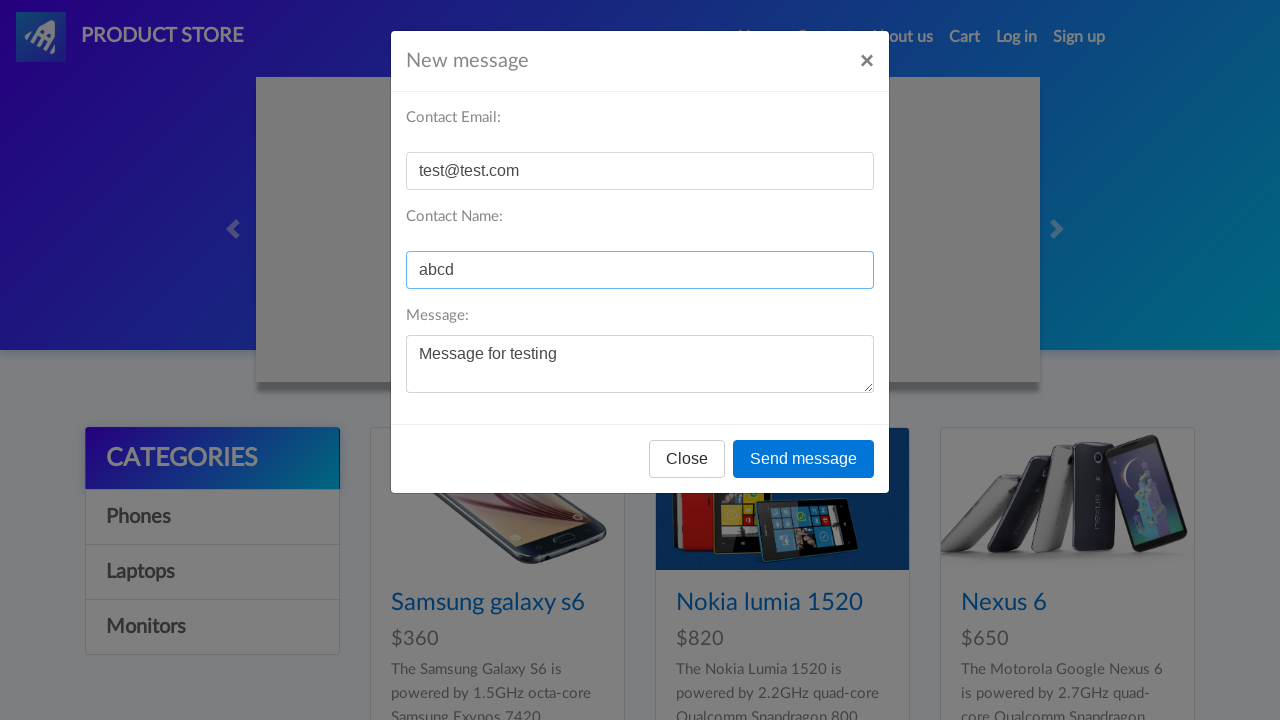

Clicked Send message button at (804, 459) on button[onclick='send()']
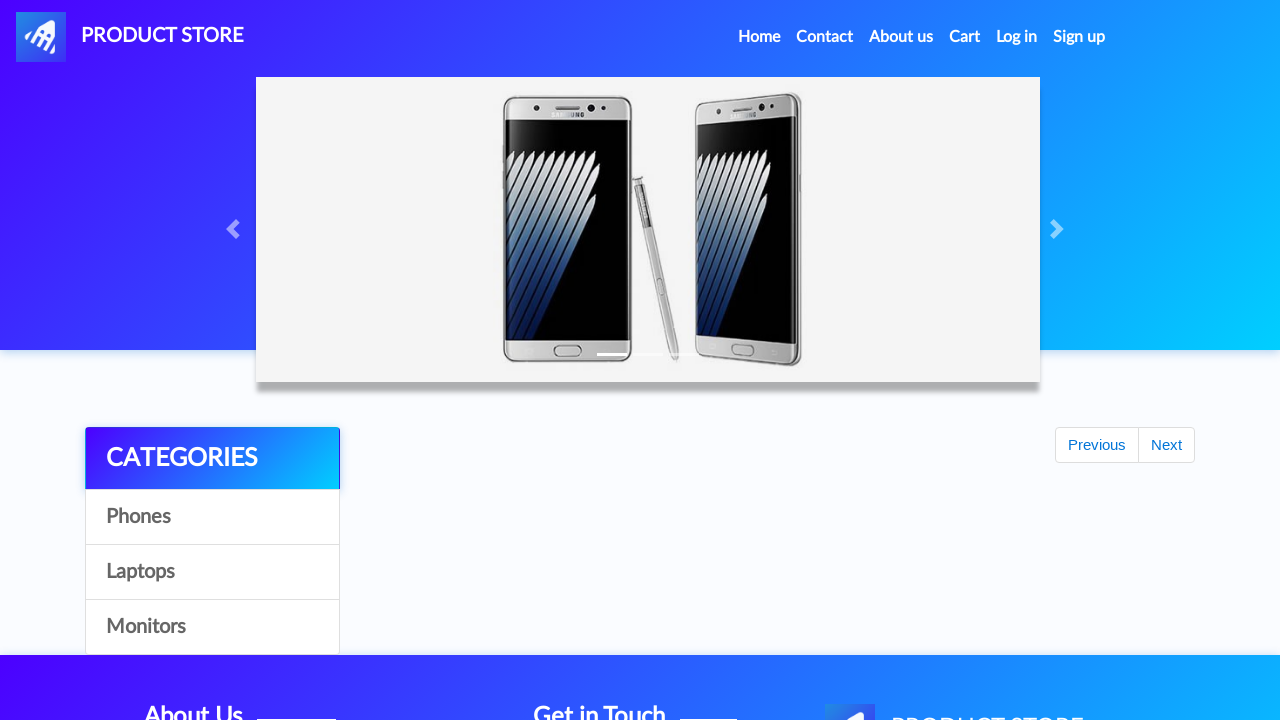

Set up dialog handler to accept confirmation alert
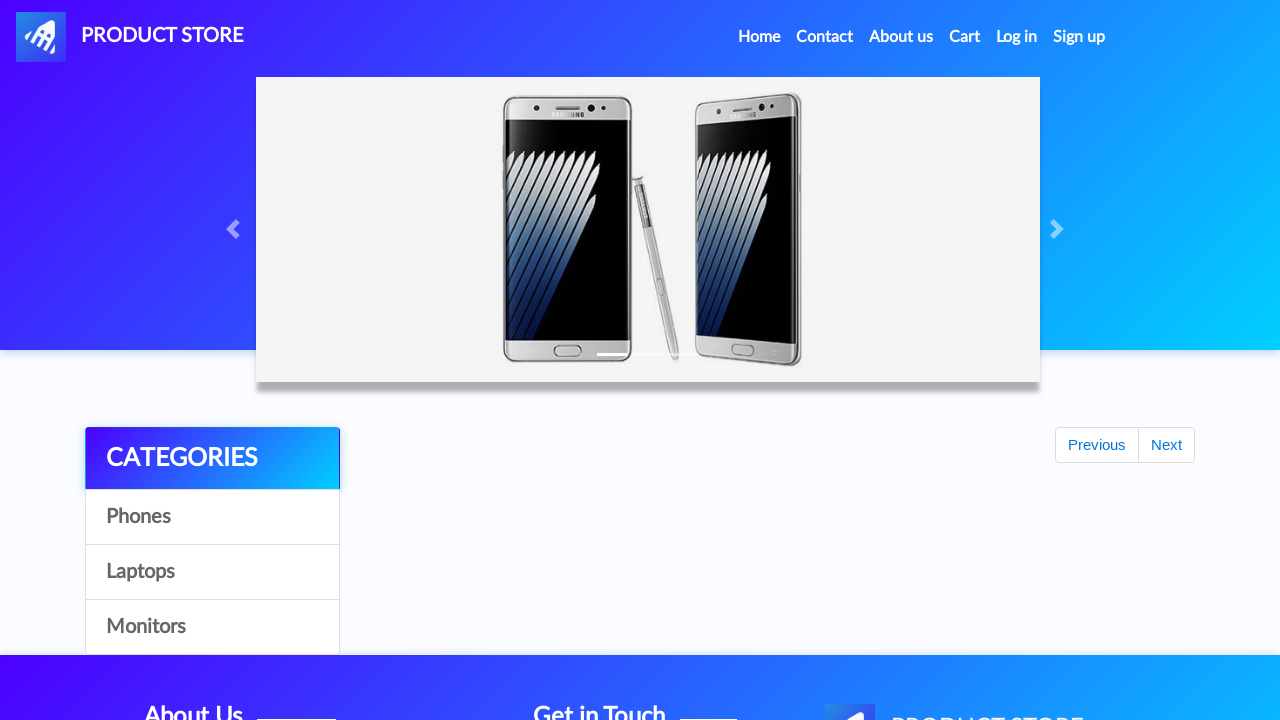

Confirmation alert appeared and was accepted
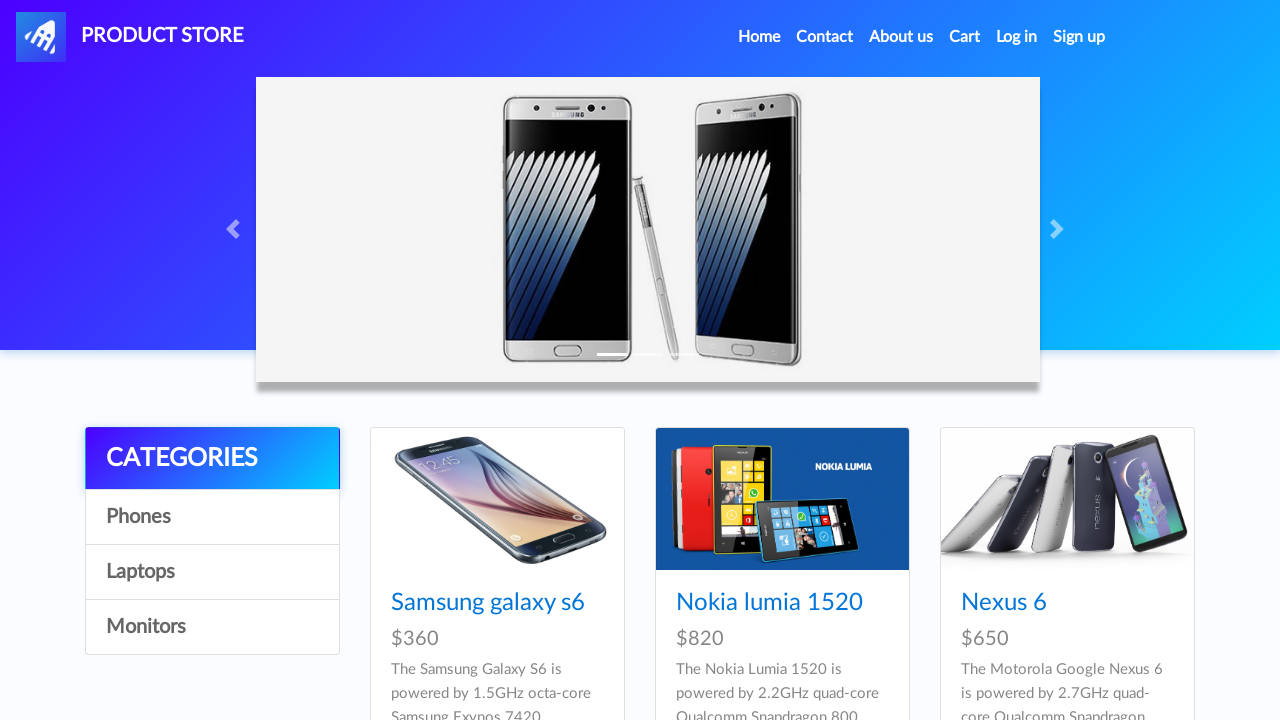

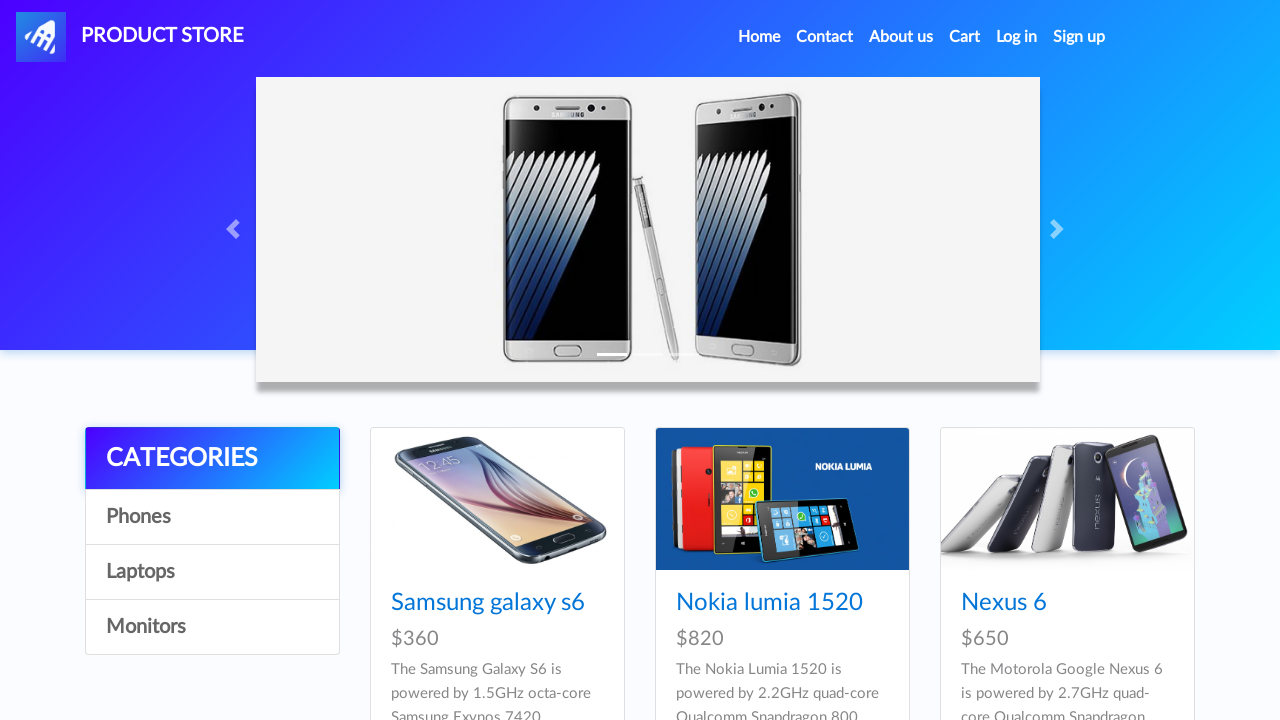